Tests a todo application by selecting existing items, adding a new item, and verifying it was added successfully

Starting URL: https://lambdatest.github.io/sample-todo-app/

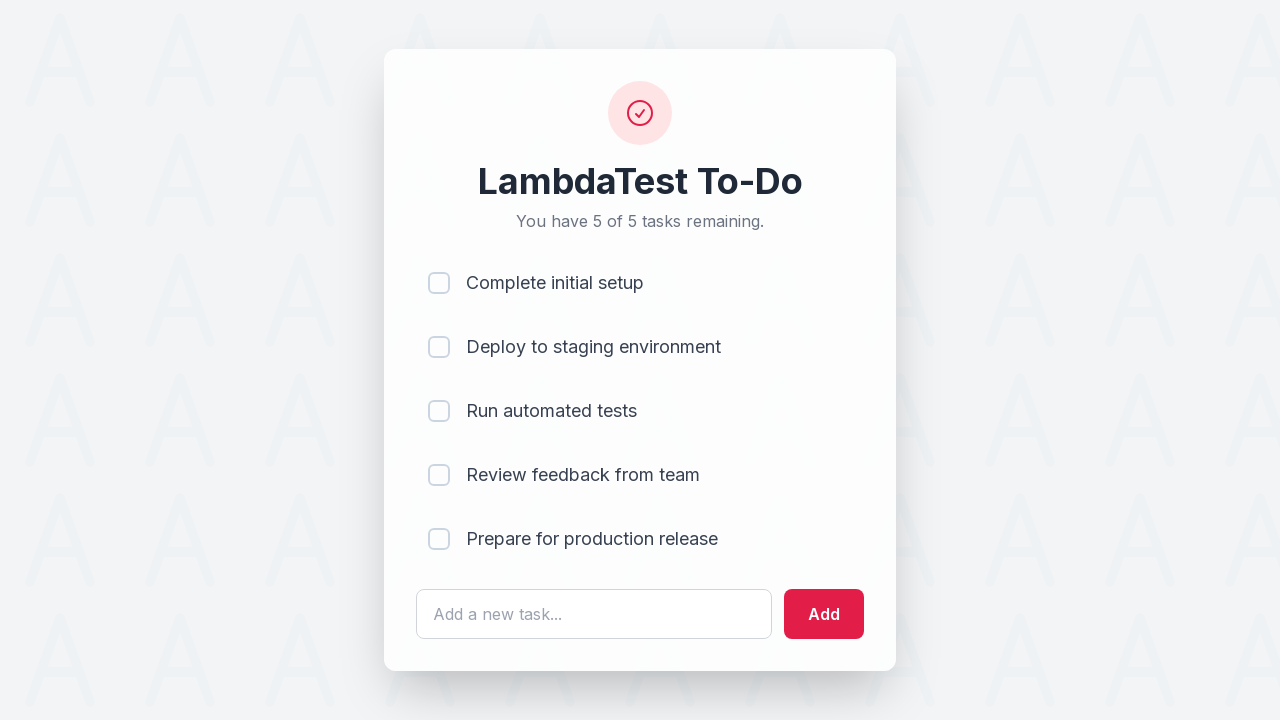

Selected first todo item at (439, 283) on input[name='li1']
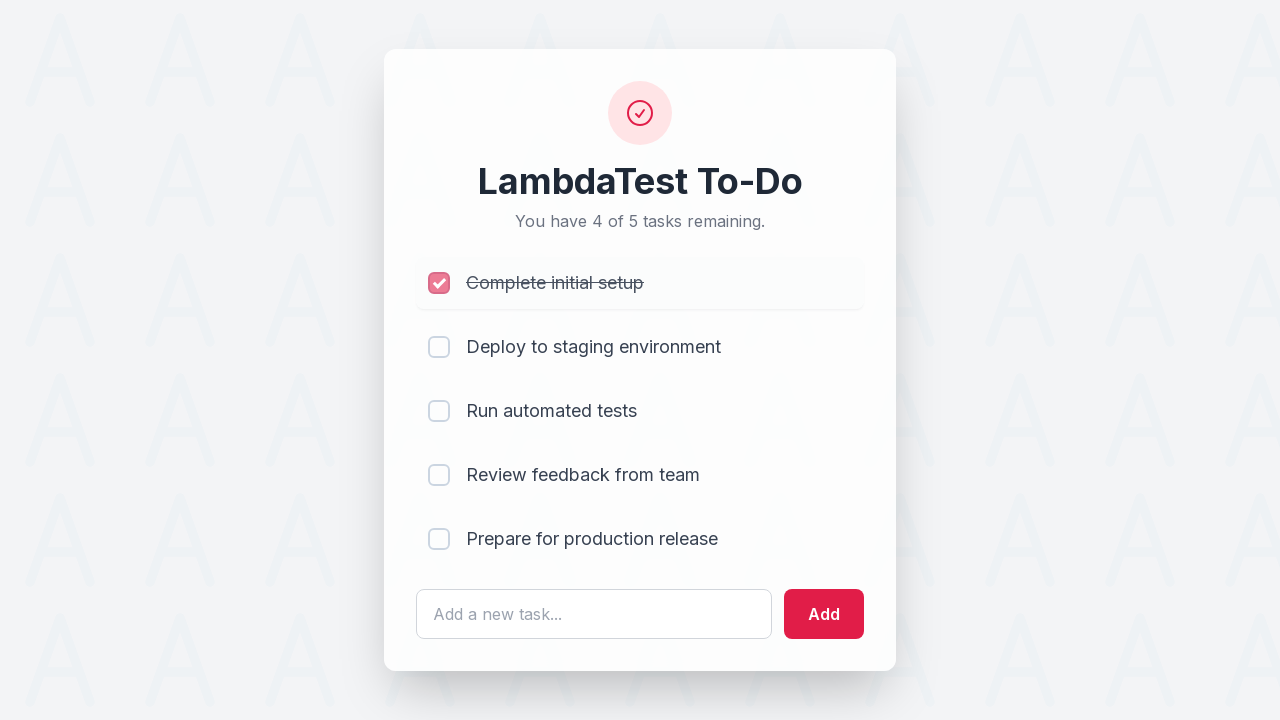

Selected second todo item at (439, 347) on input[name='li2']
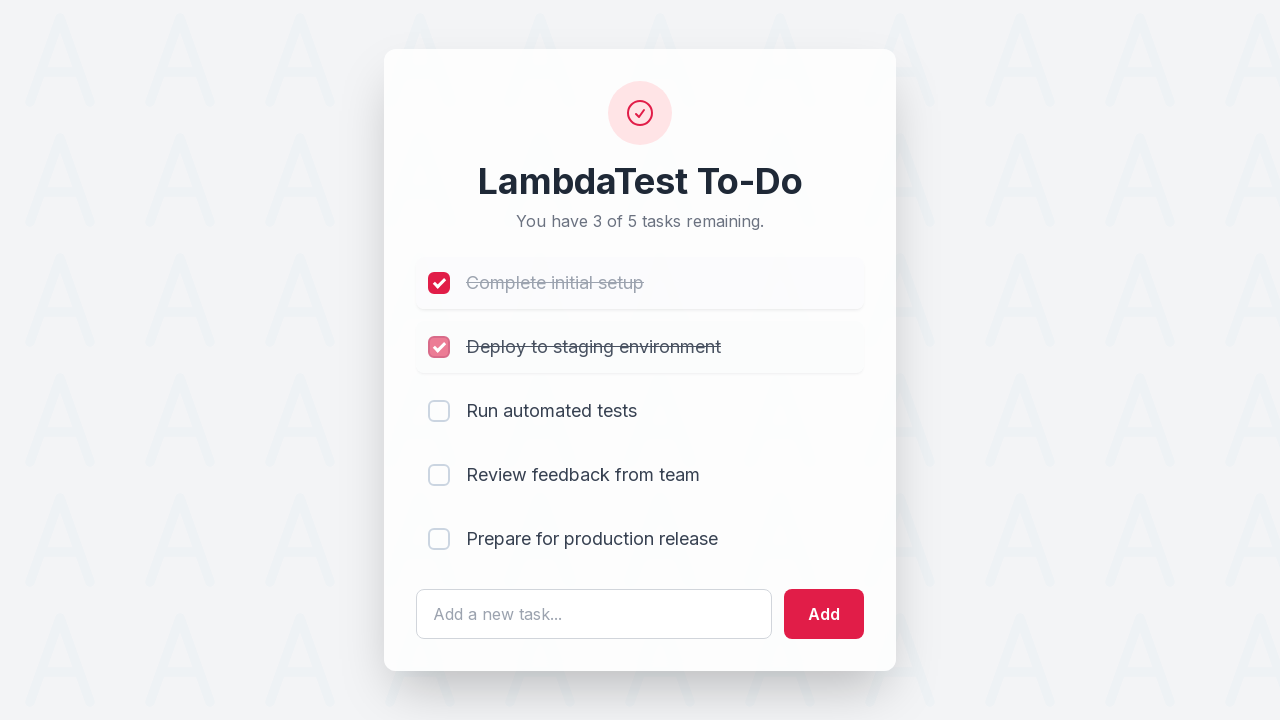

Cleared todo input field on #sampletodotext
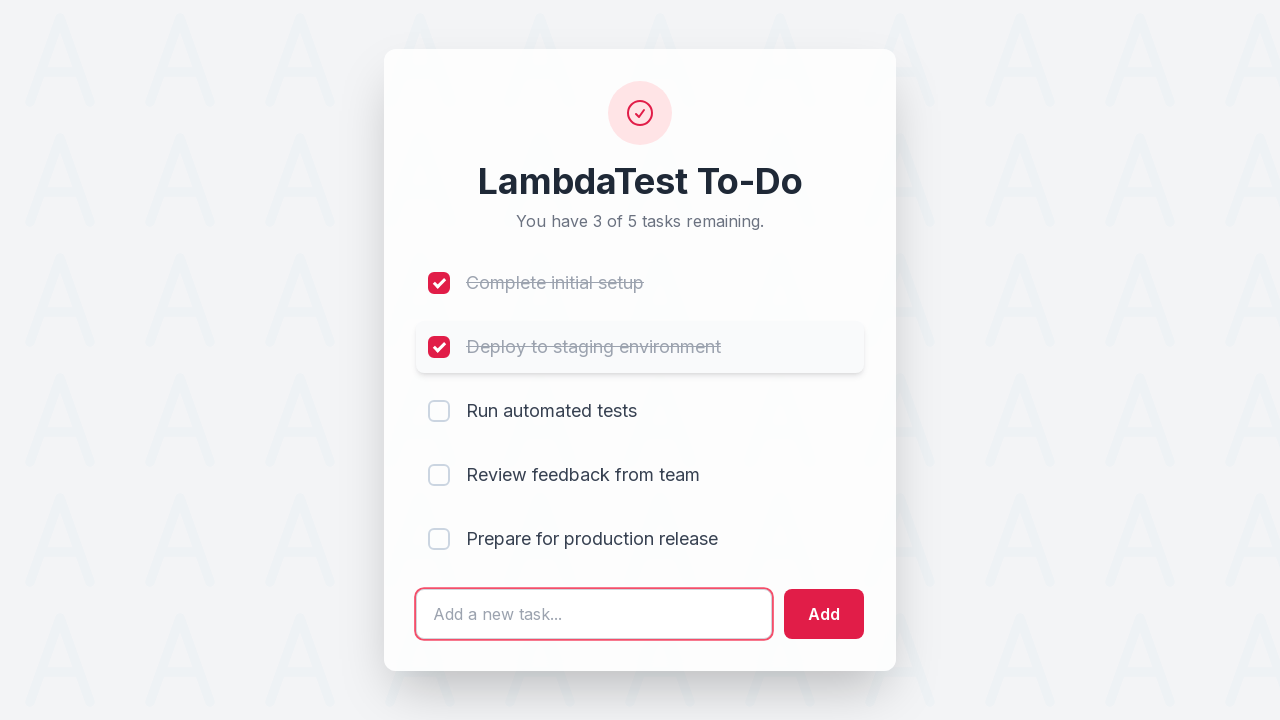

Entered new todo text: 'Yey, Let's add it to list' on #sampletodotext
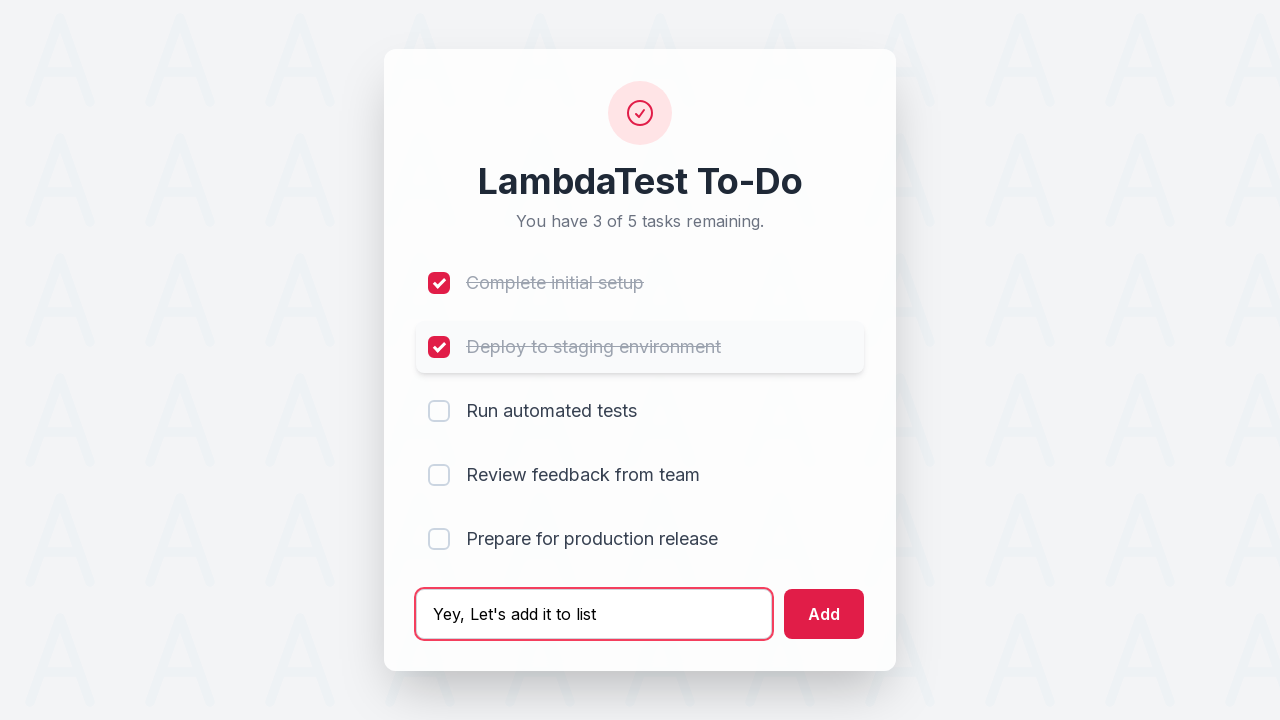

Clicked add button to create new todo item at (824, 614) on #addbutton
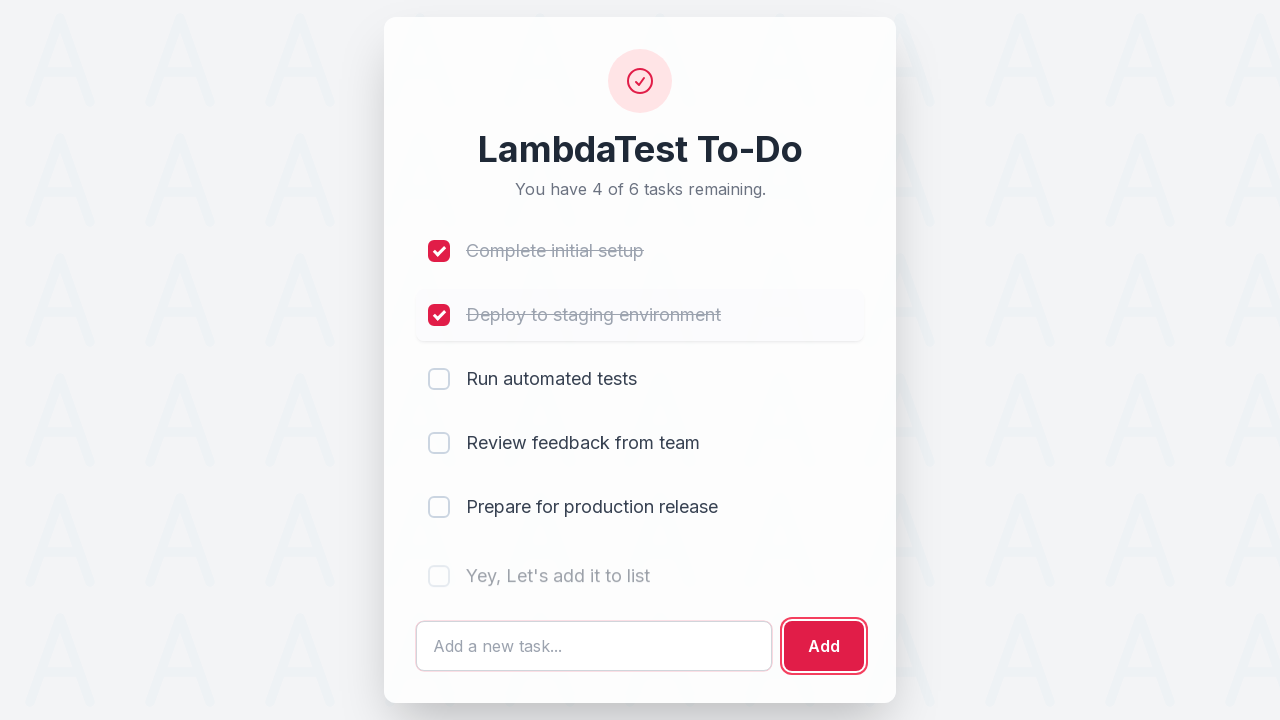

Verified new todo item was successfully added to the list
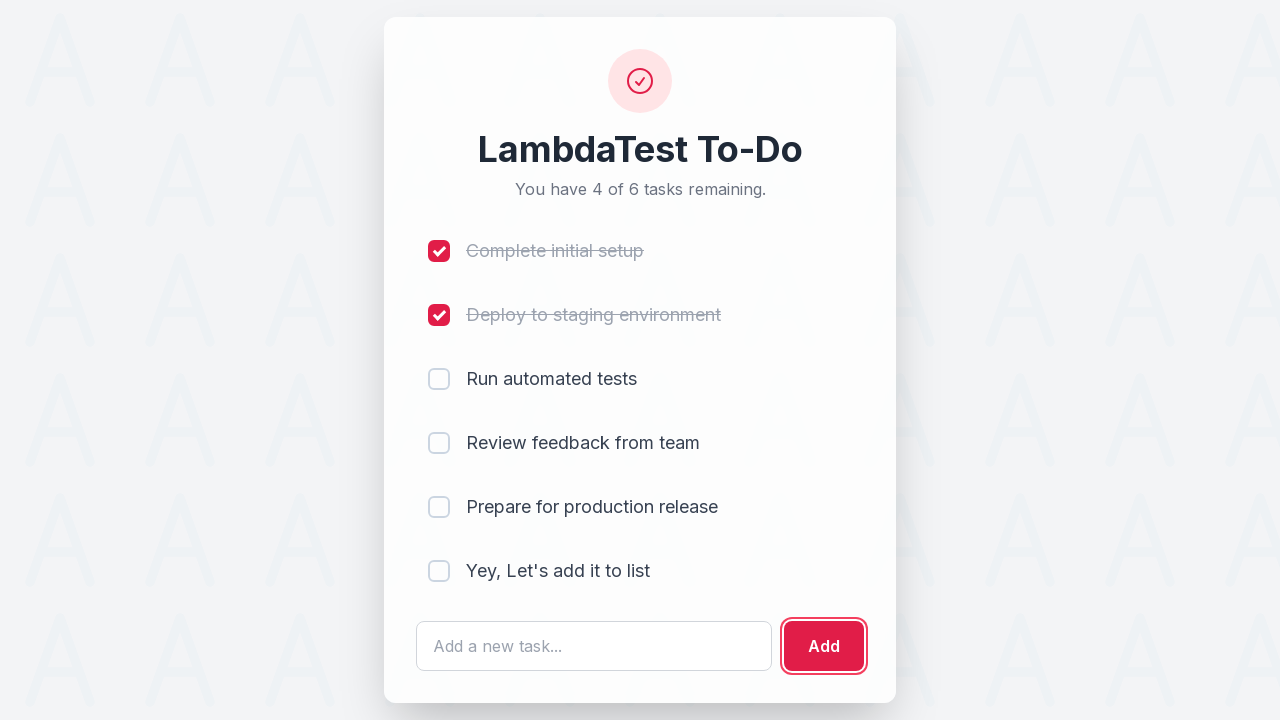

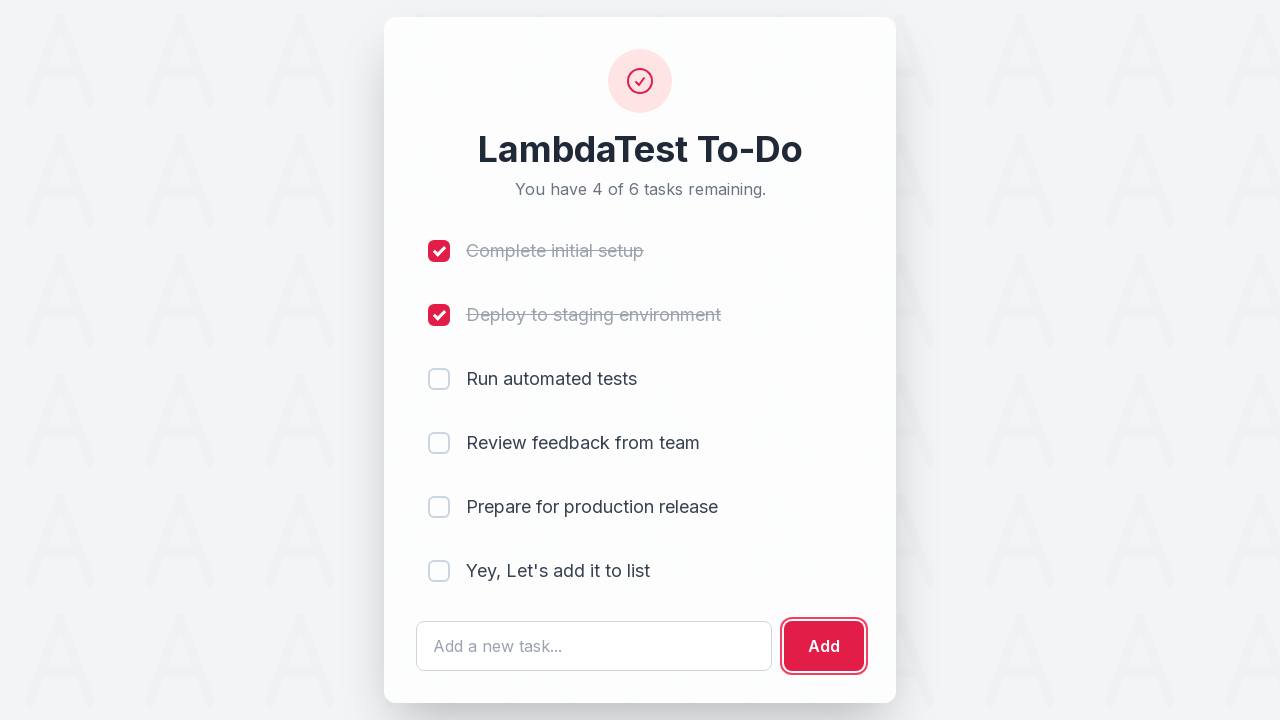